Tests checkbox interaction on W3Schools tryit page by switching to an iframe and clicking a checkbox if it's not already selected

Starting URL: https://www.w3schools.com/tags/tryit.asp?filename=tryhtml5_input_type_checkbox

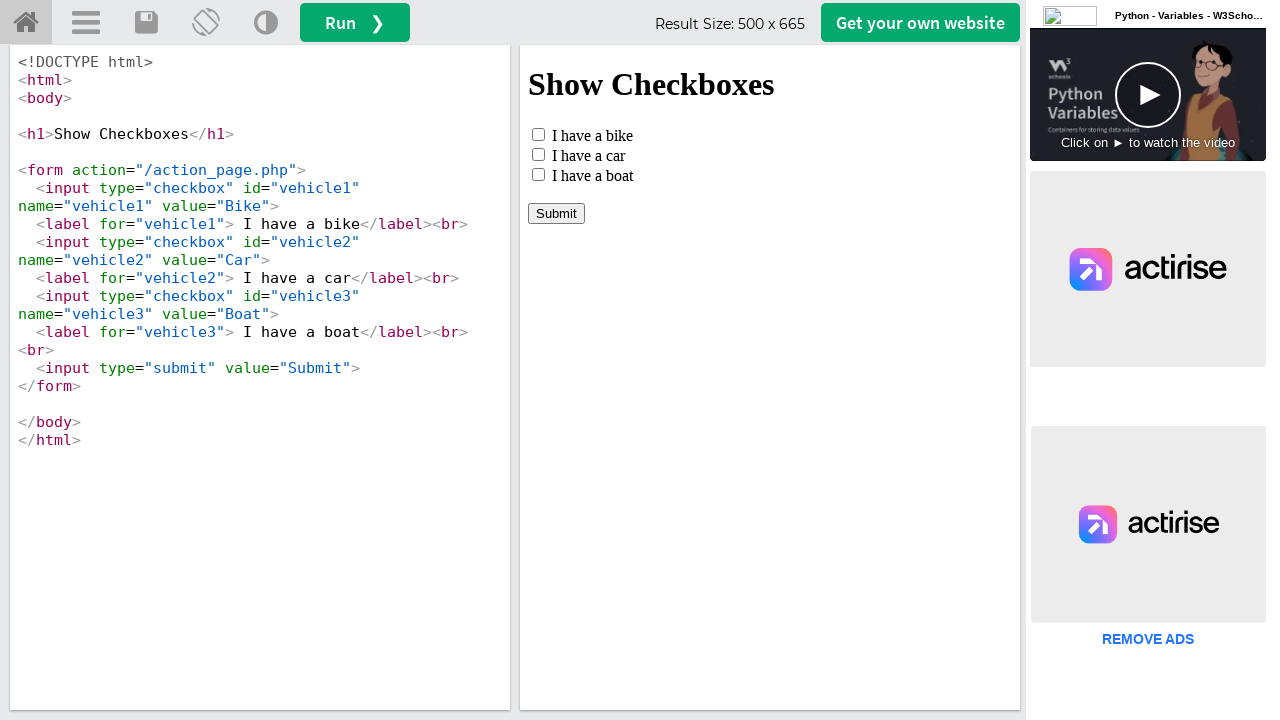

Located iframe #iframeResult containing the tryit result
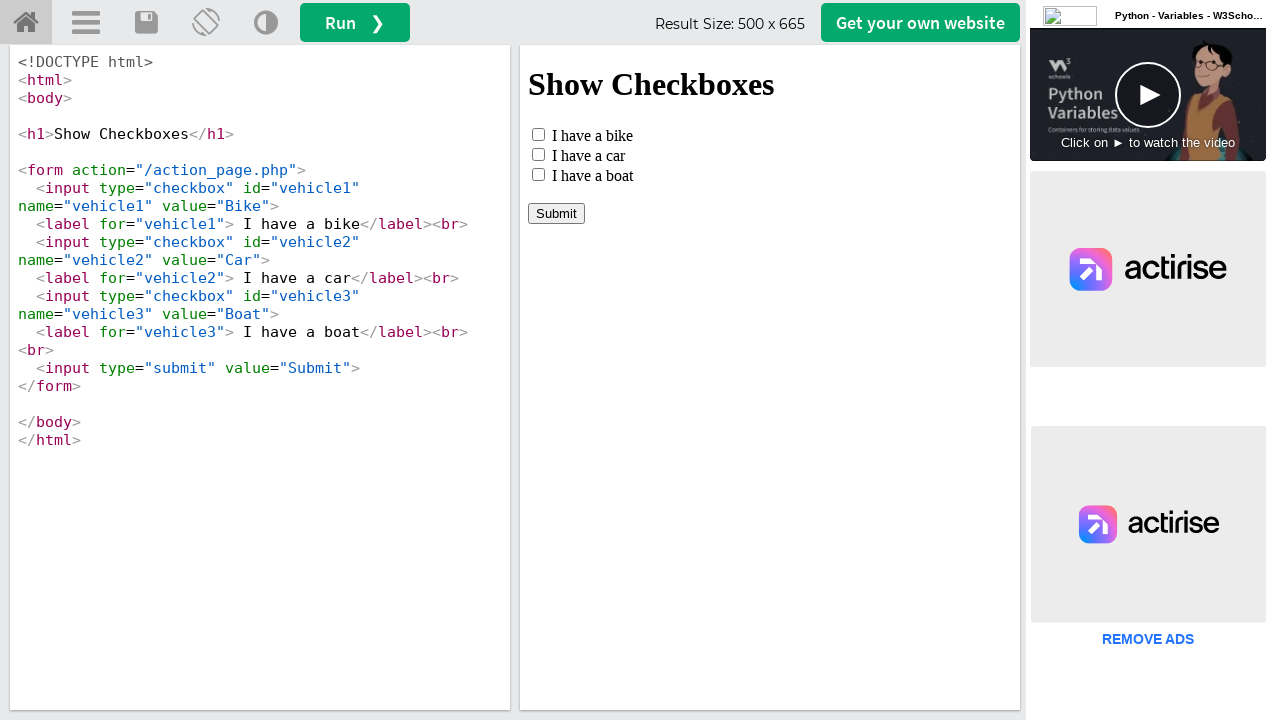

Located checkbox element with id 'vehicle1' in iframe
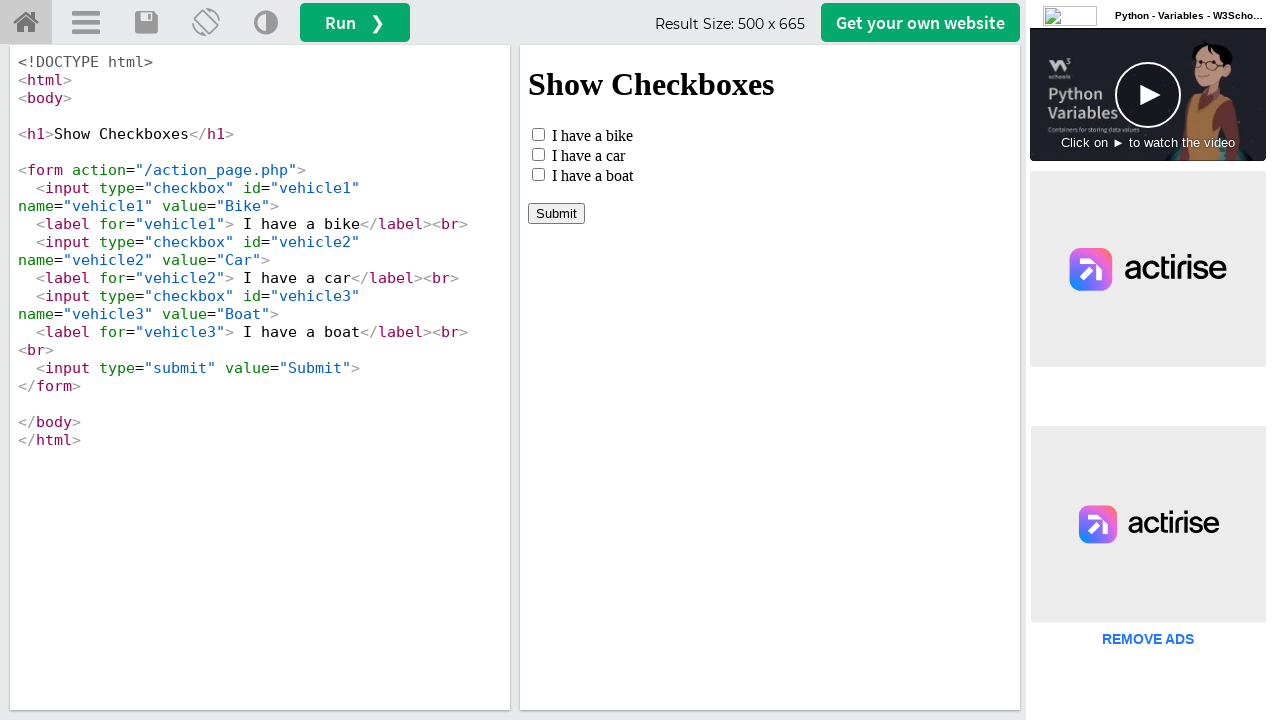

Checkbox is not checked, proceeding to click it
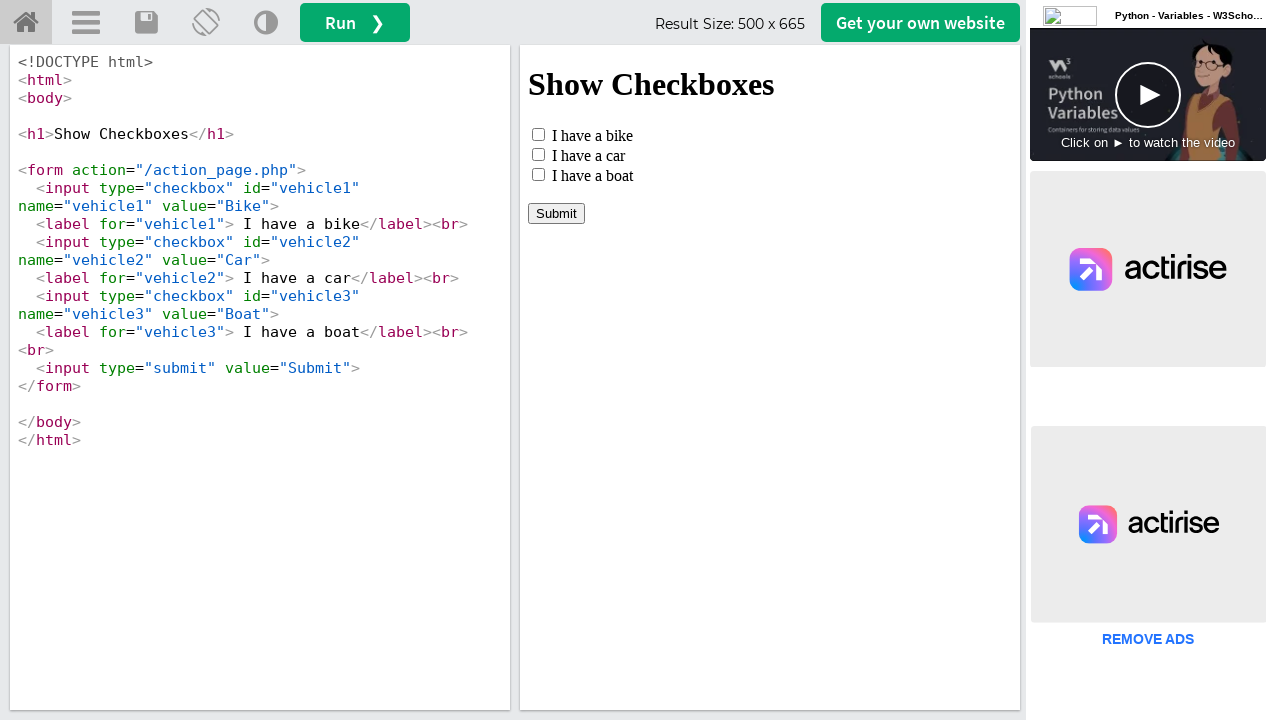

Clicked checkbox to select it at (538, 134) on #iframeResult >> internal:control=enter-frame >> xpath=//*[@id="vehicle1"]
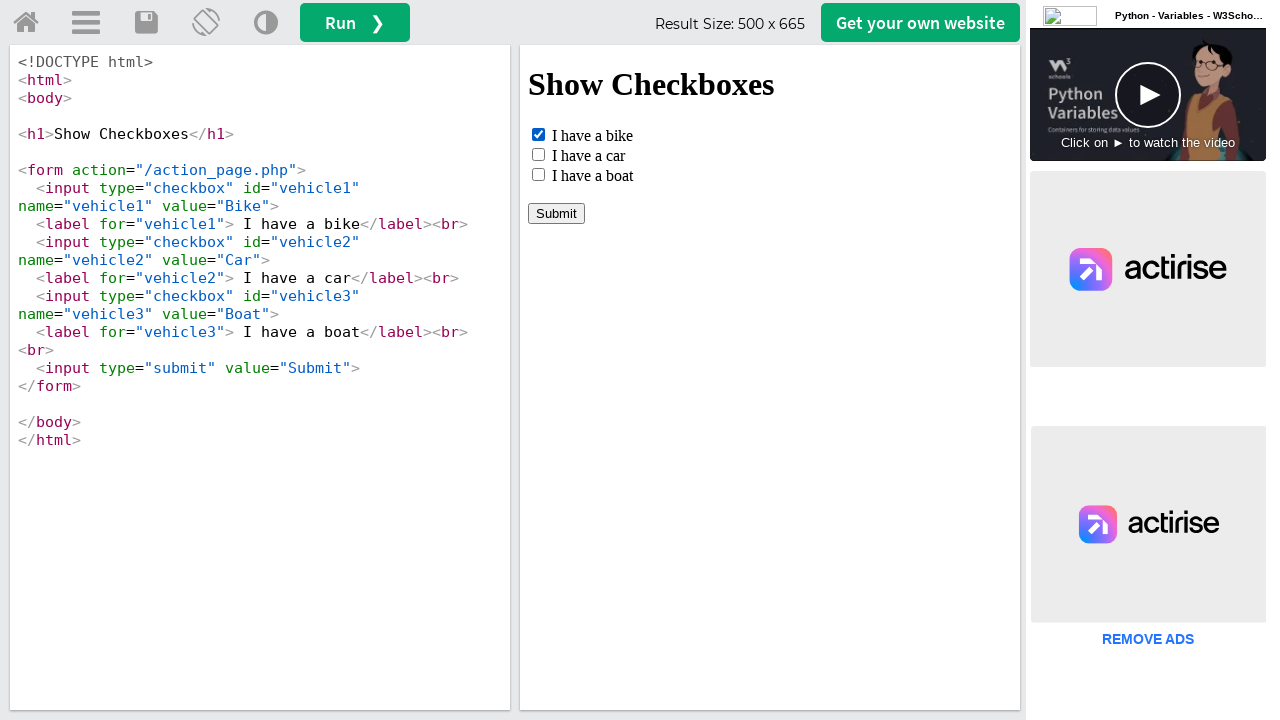

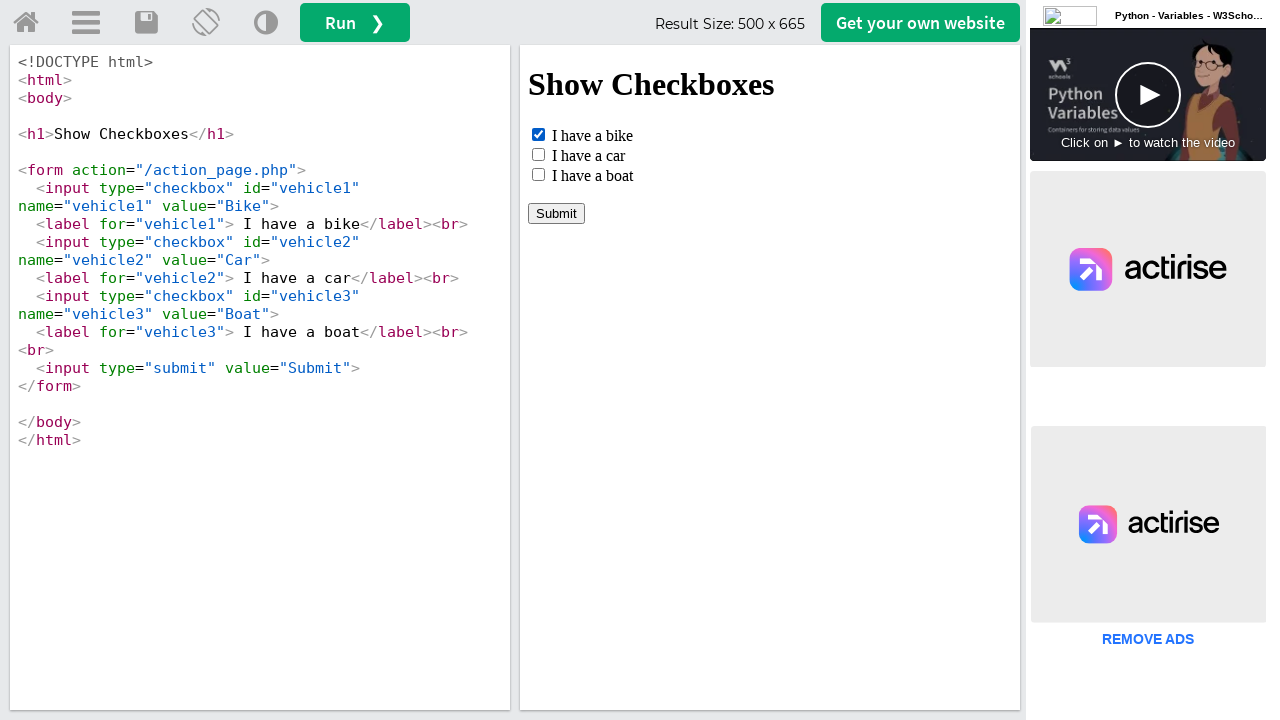